Extracts a value from an element's attribute, performs a mathematical calculation, fills the result in an input field, checks two checkboxes, and submits the form

Starting URL: http://suninjuly.github.io/get_attribute.html

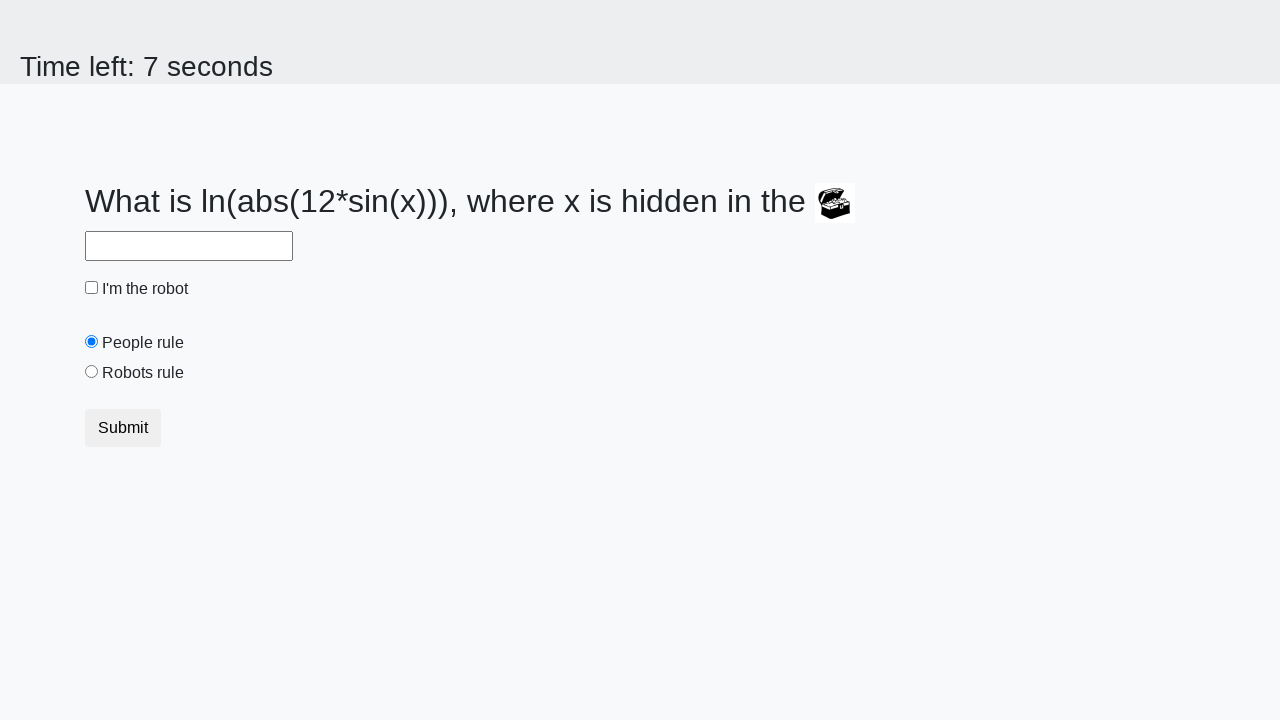

Located treasure element
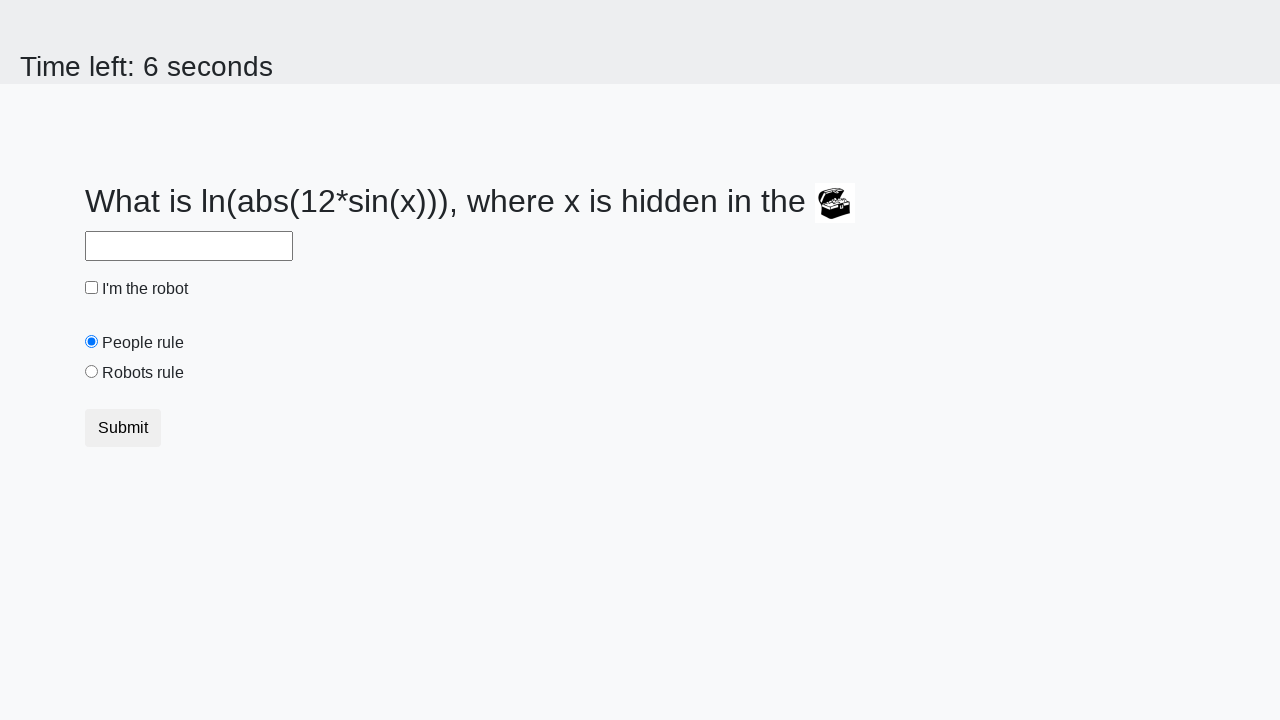

Extracted valuex attribute from treasure element: 452
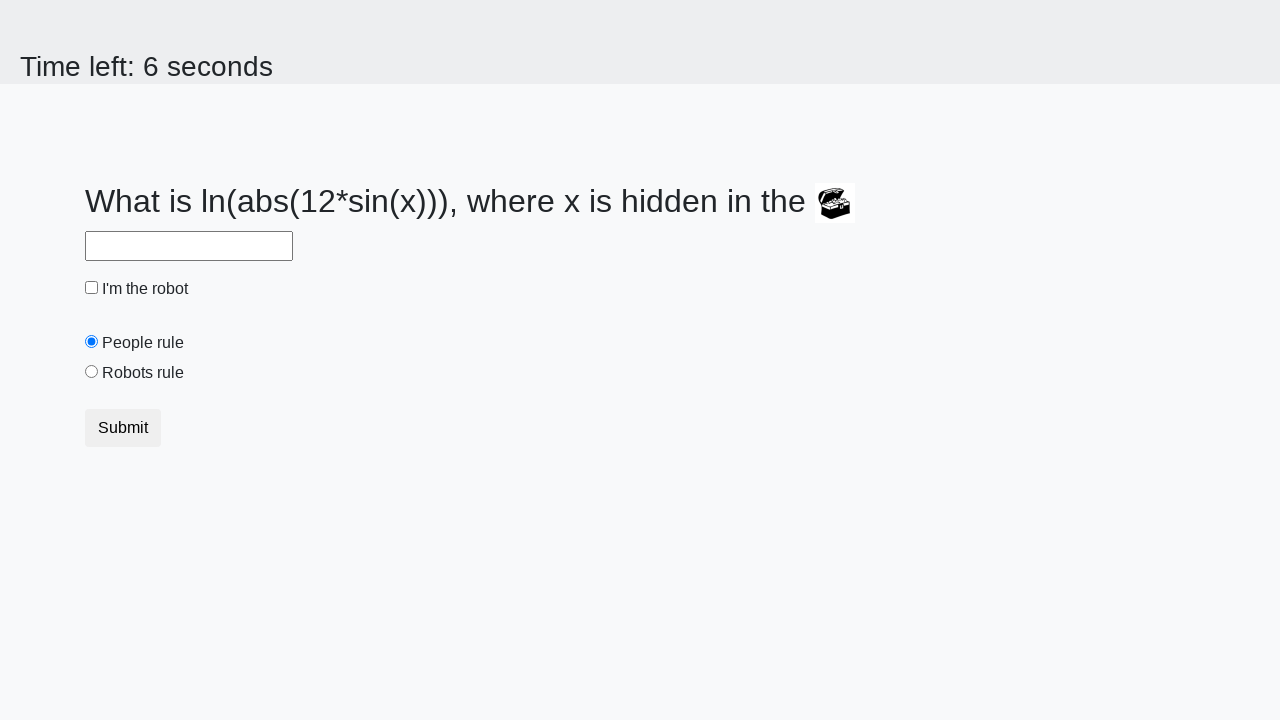

Performed mathematical calculation: log(abs(12*sin(452))) = 1.5162163562613995
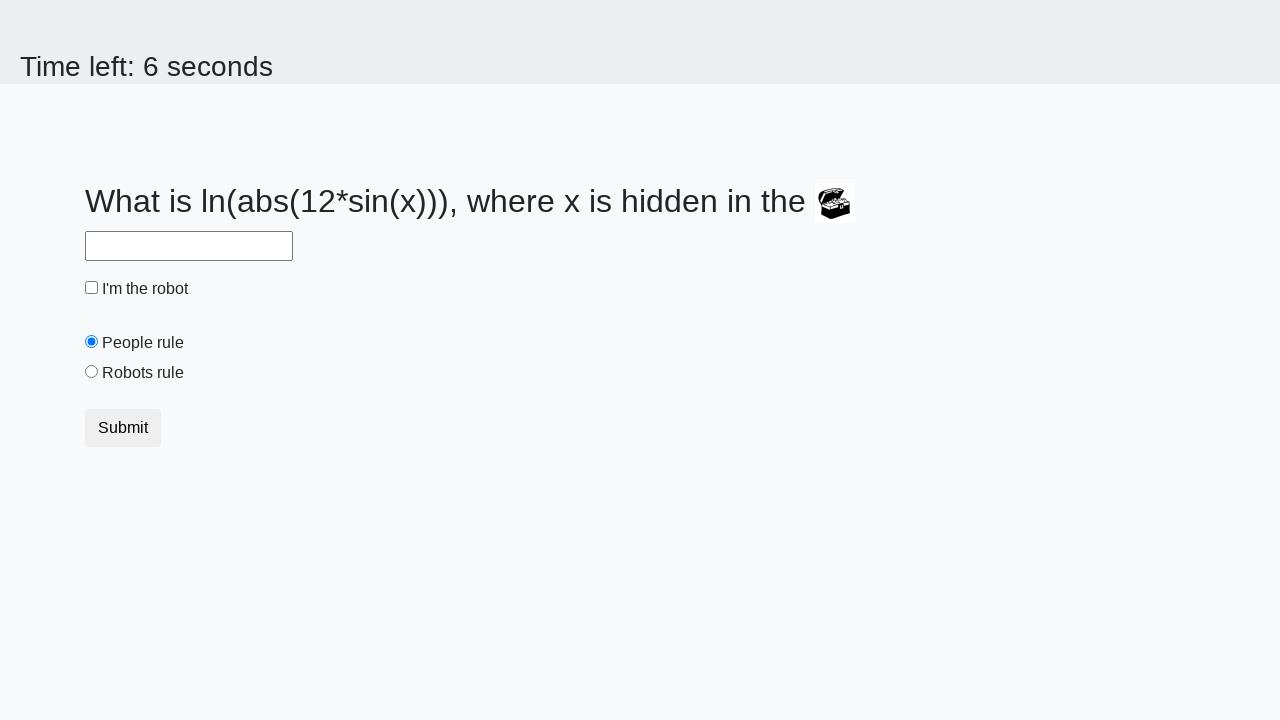

Filled answer field with calculated value: 1.5162163562613995 on input#answer
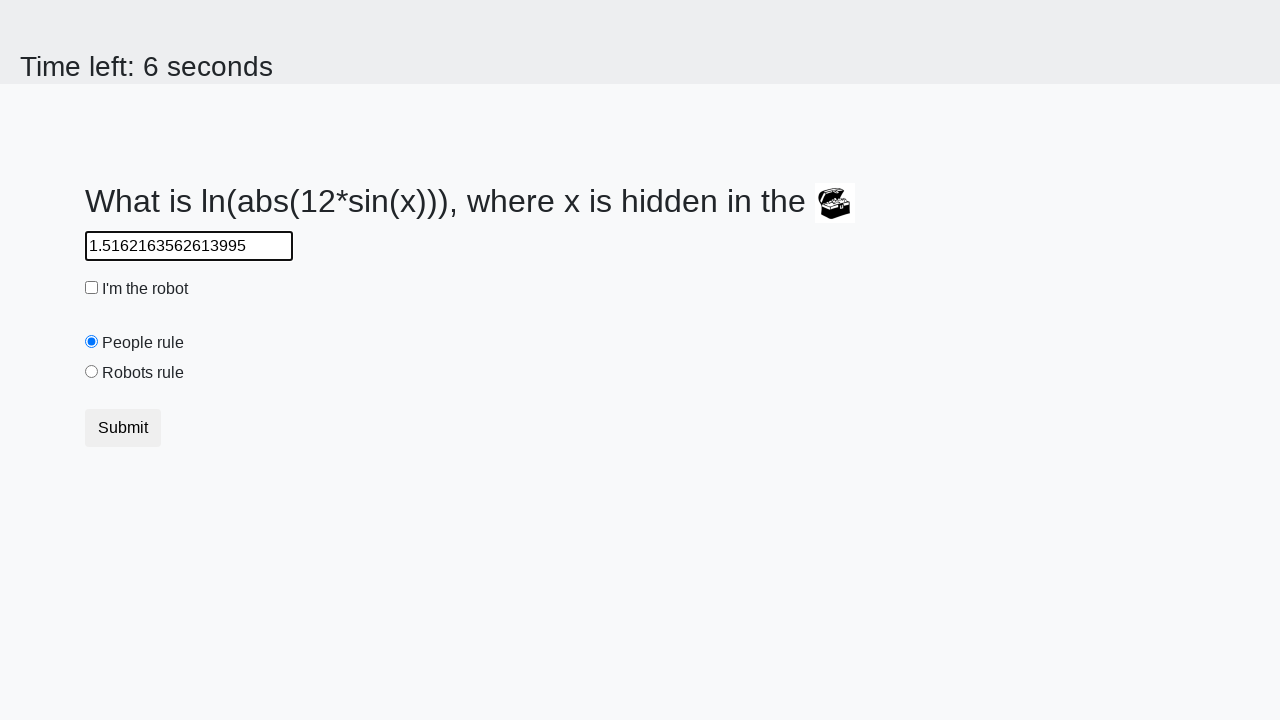

Checked the robot checkbox at (92, 288) on input.check-input#robotCheckbox
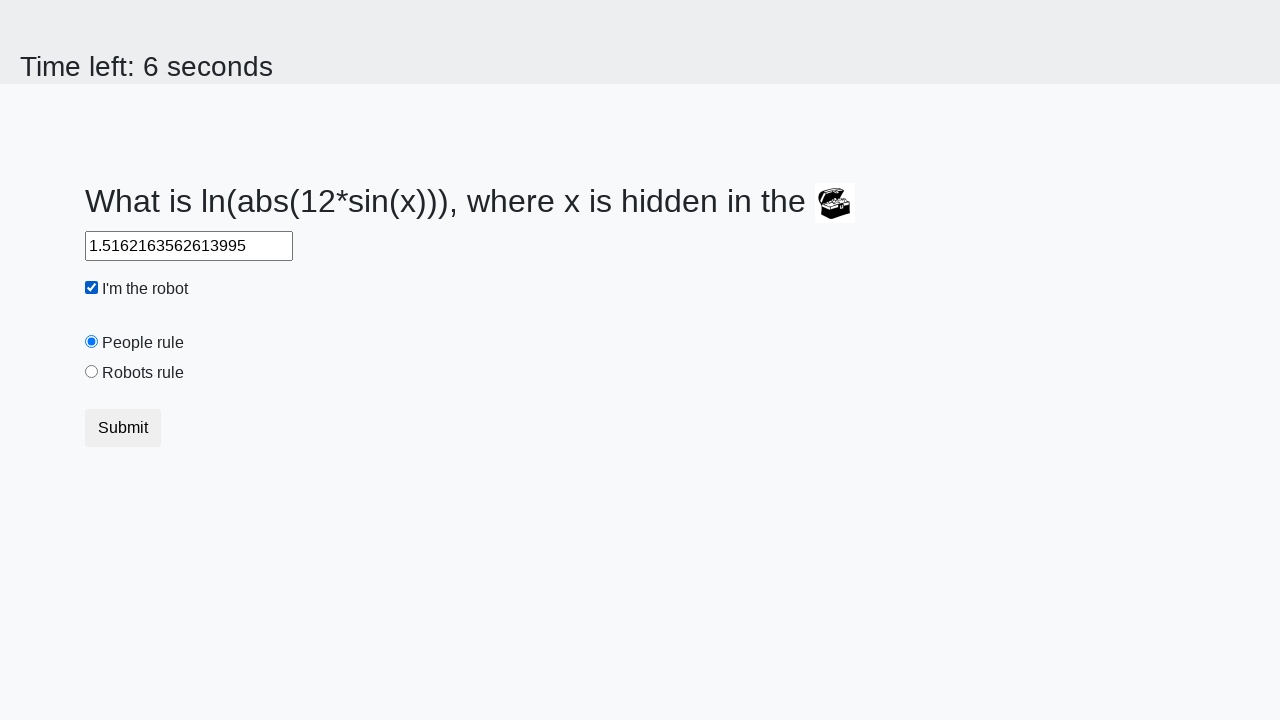

Checked the robots rule checkbox at (92, 372) on input.check-input#robotsRule
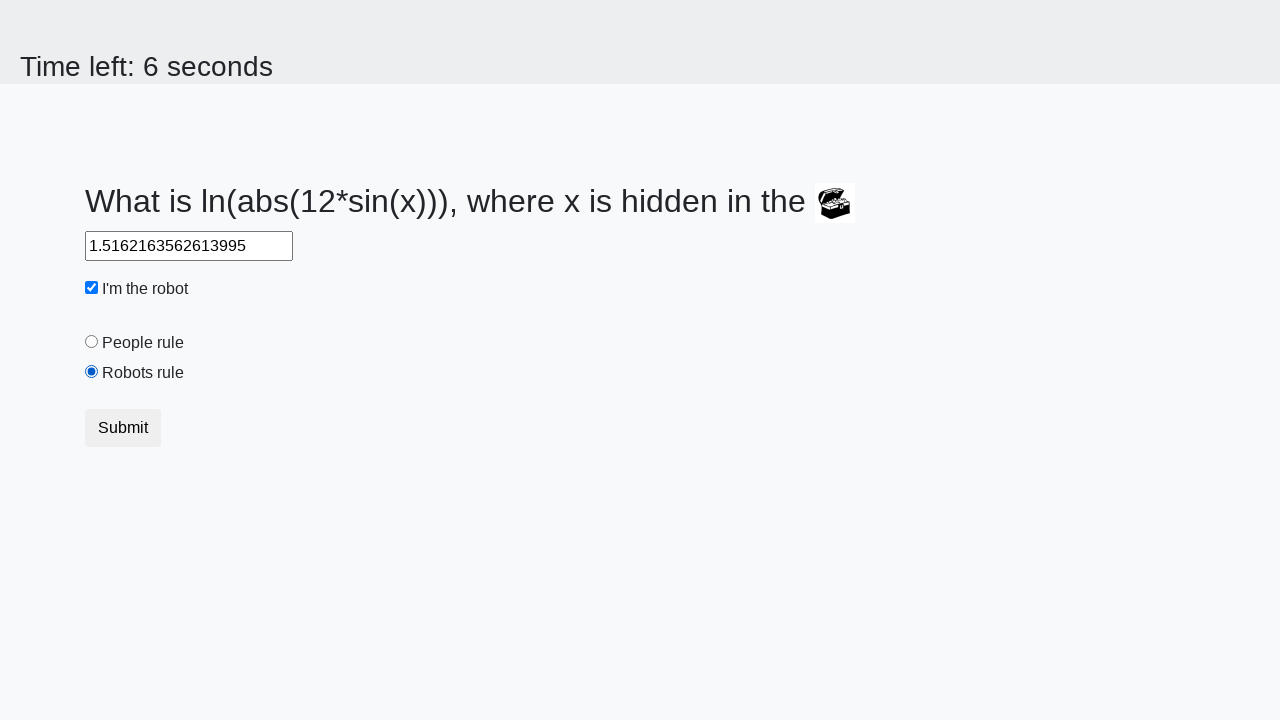

Clicked submit button to complete form submission at (123, 428) on button.btn-default
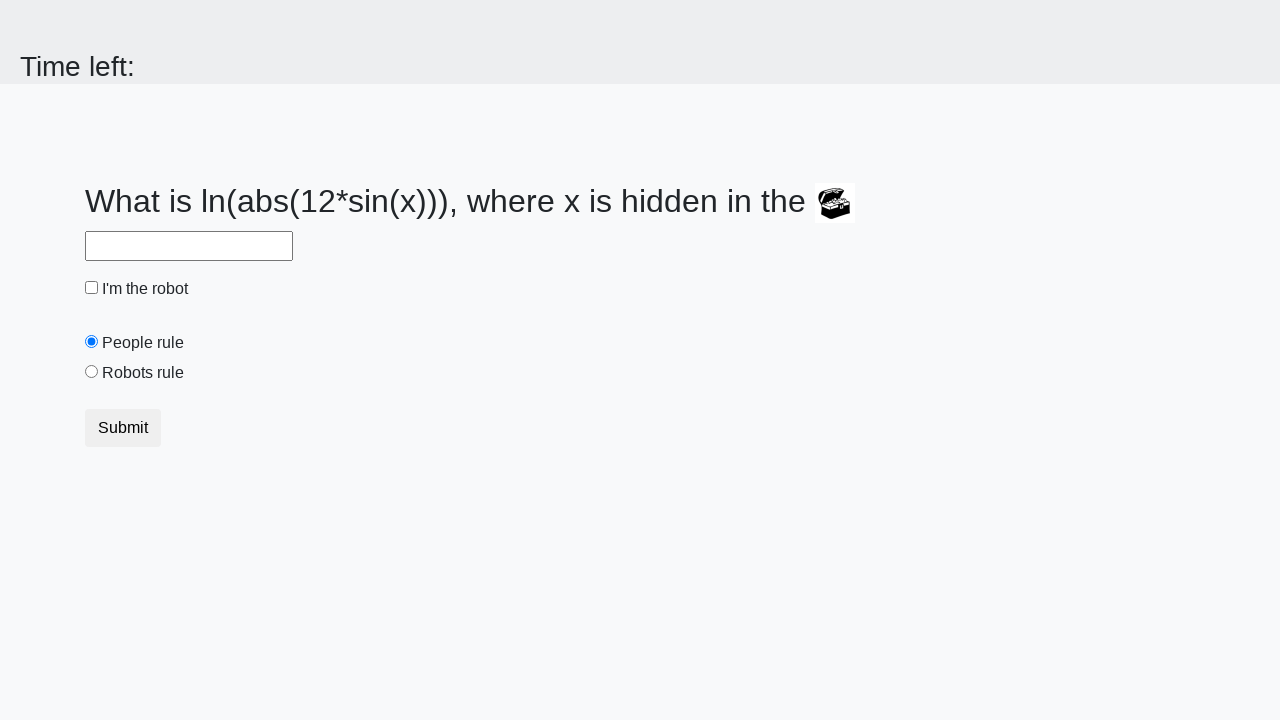

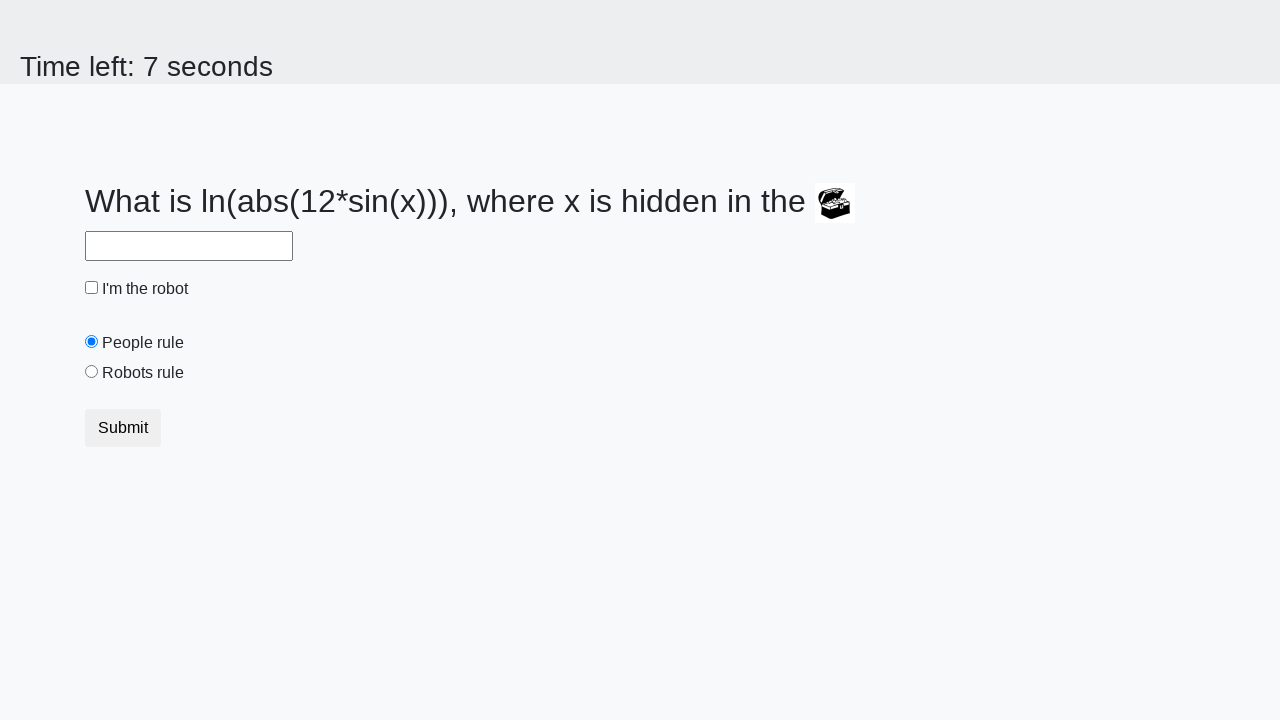